Tests browser window manipulation by maximizing the window and then resizing it to specific dimensions (400x500).

Starting URL: https://www.w3schools.com/

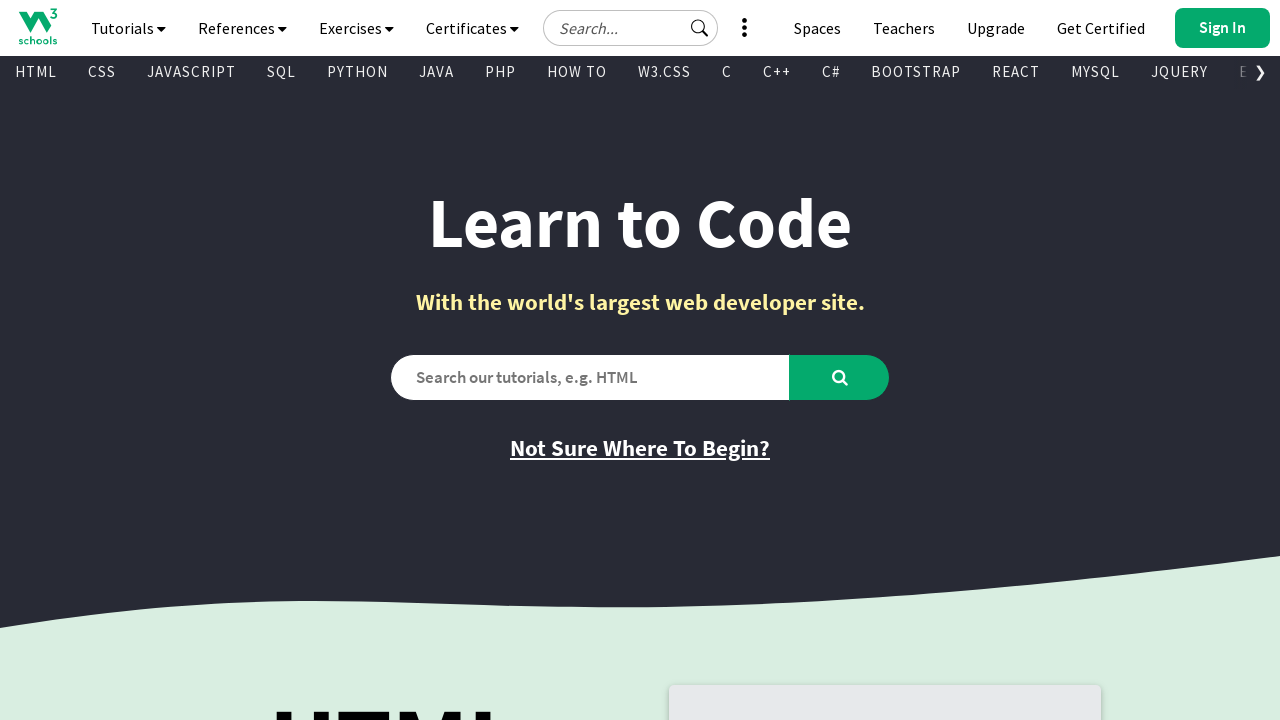

Set viewport to maximized dimensions (1920x1080)
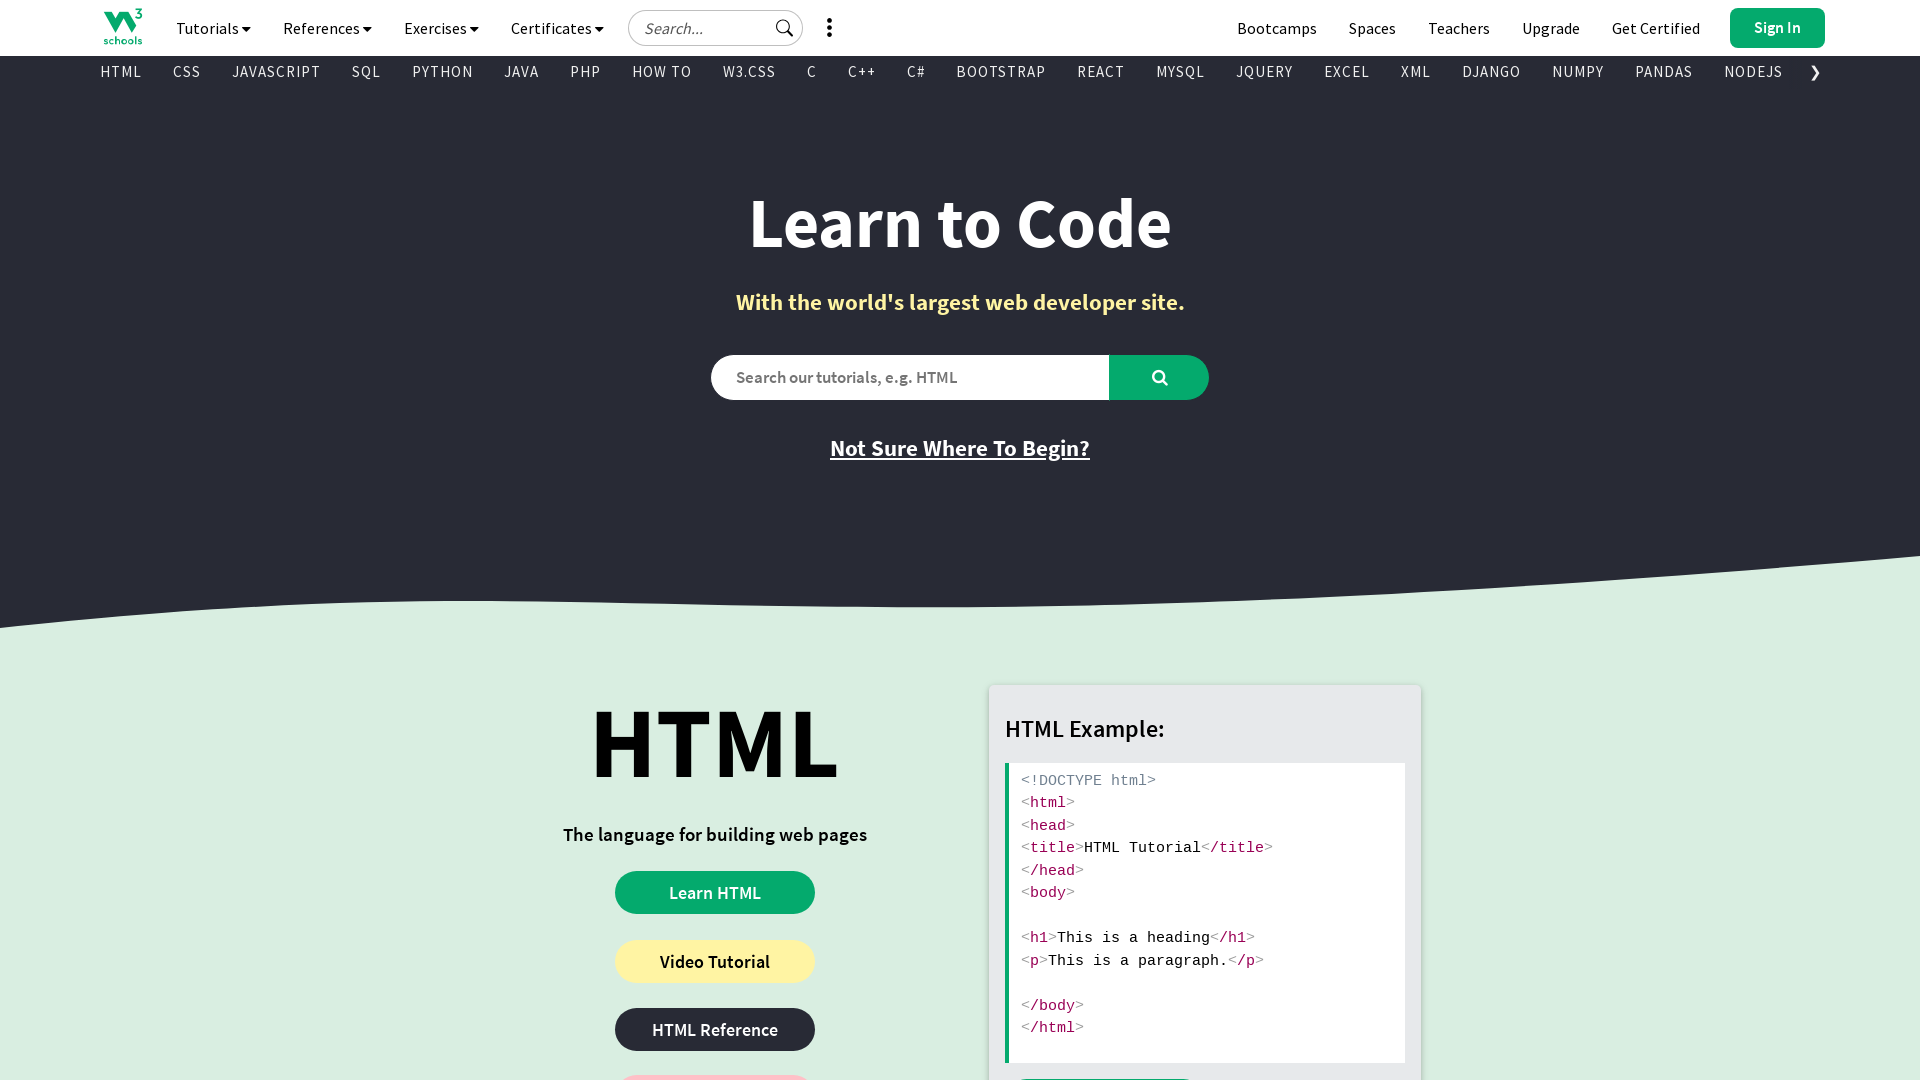

Waited 3 seconds
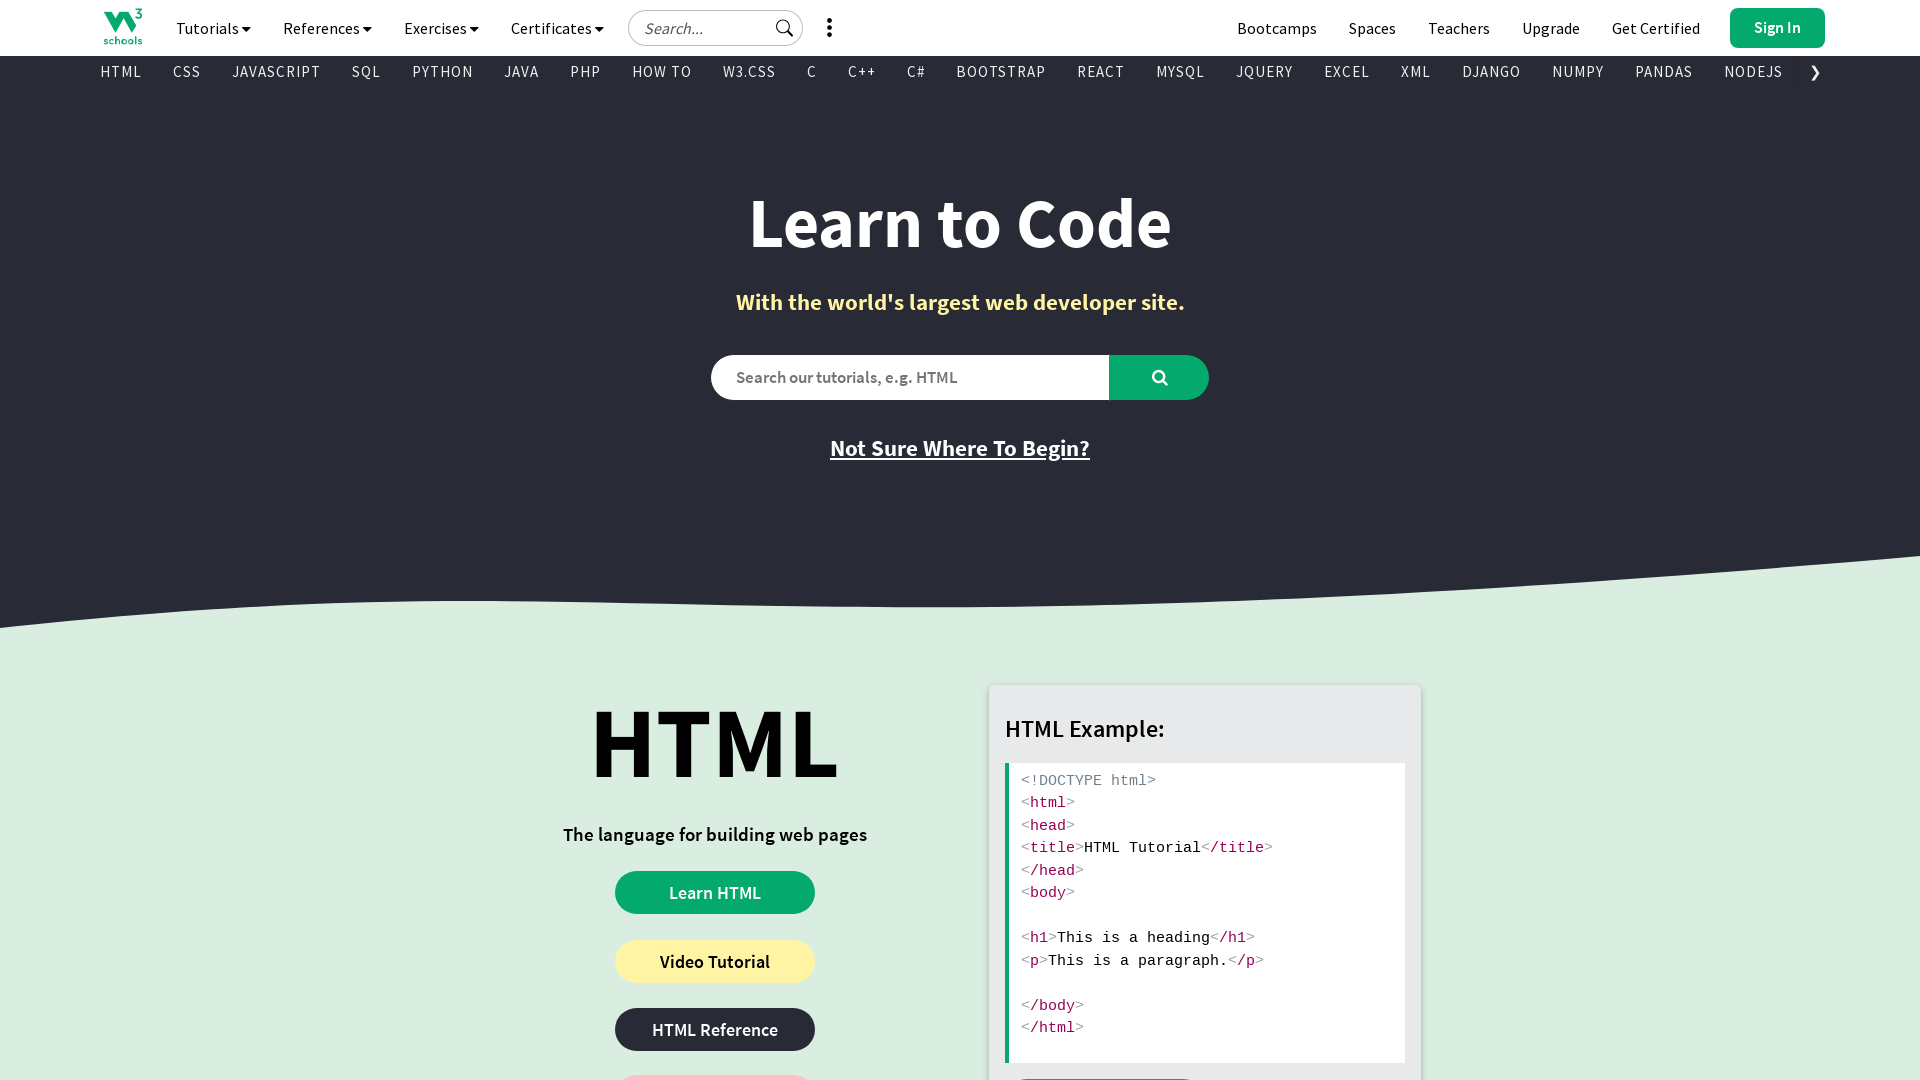

Resized viewport to 400x500 dimensions
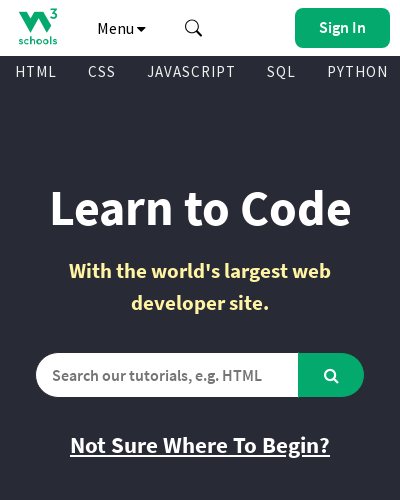

Waited 5 seconds to observe the resize
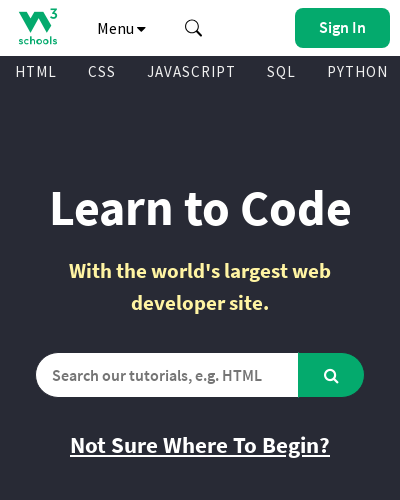

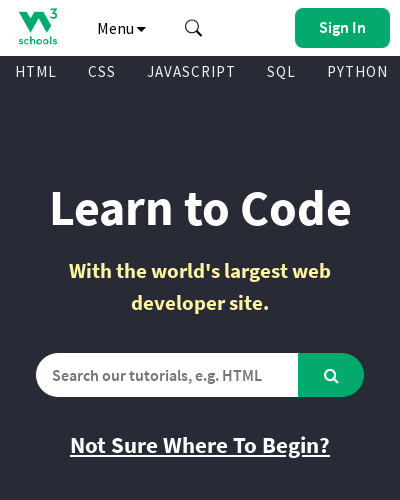